Tests that the home page of the Selenium Practice website loads successfully

Starting URL: https://rahulshettyacademy.com/seleniumPractise/#/

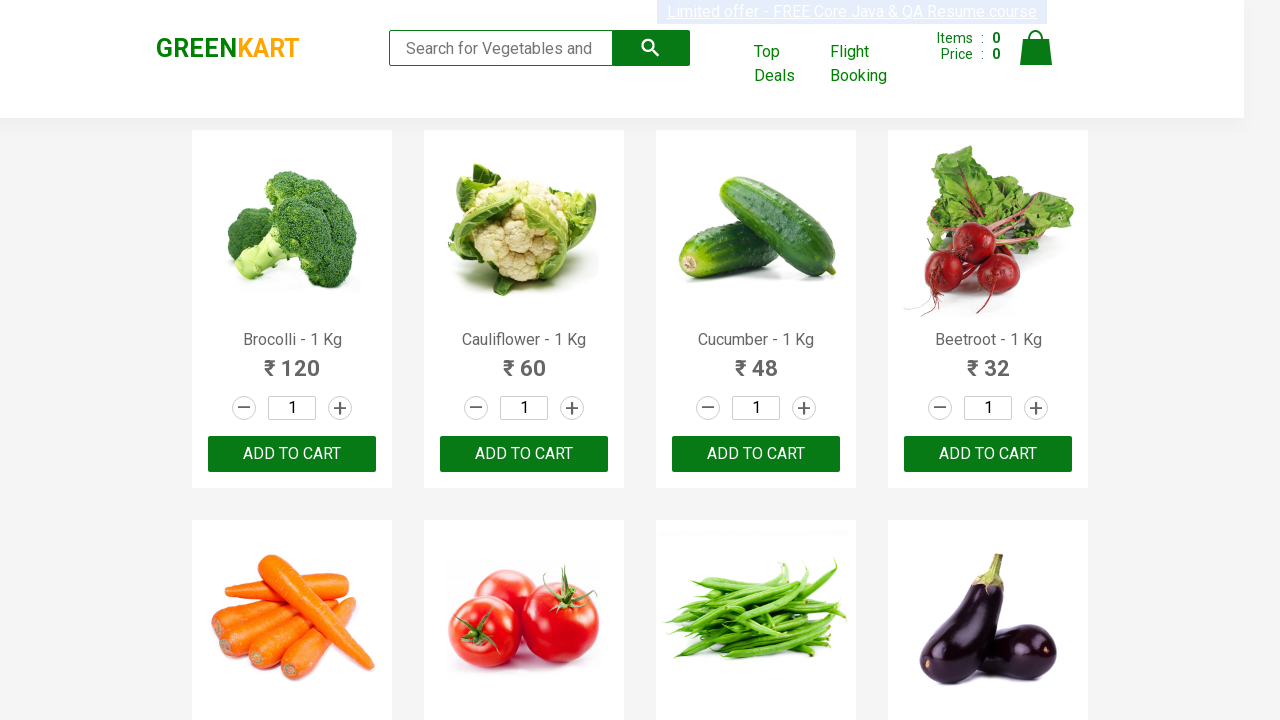

Waited for DOM content to load on Selenium Practice home page
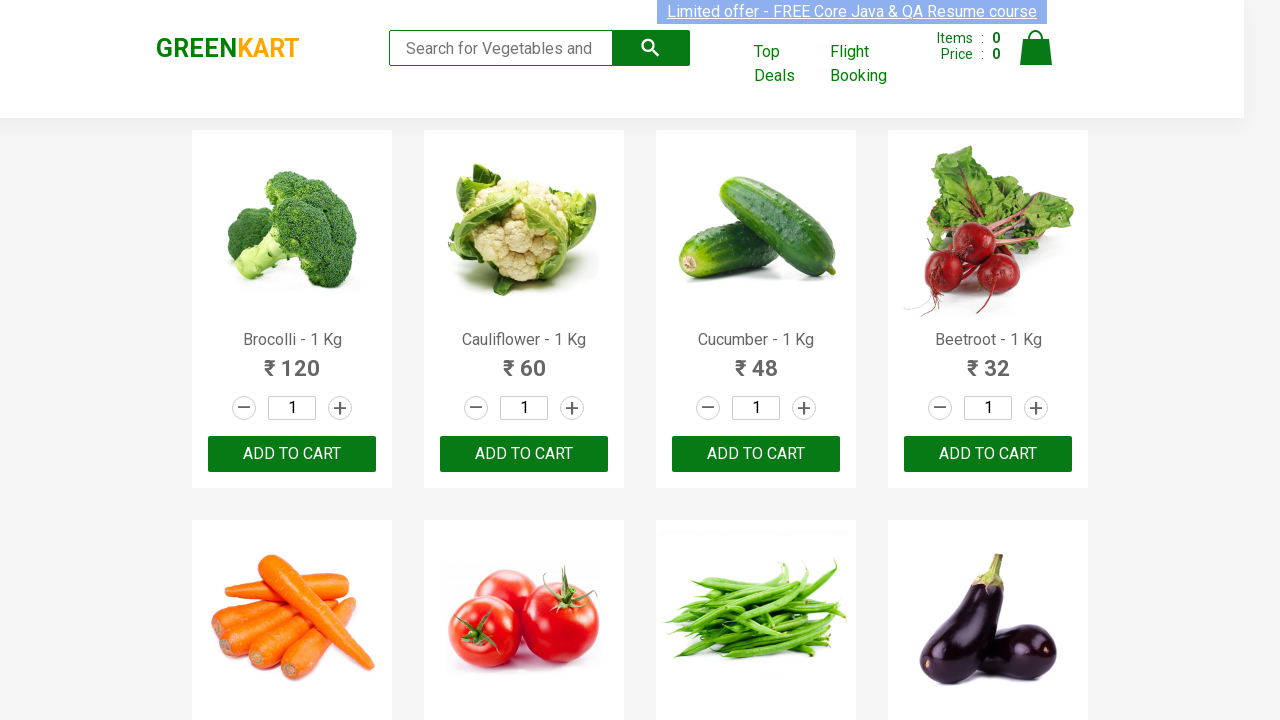

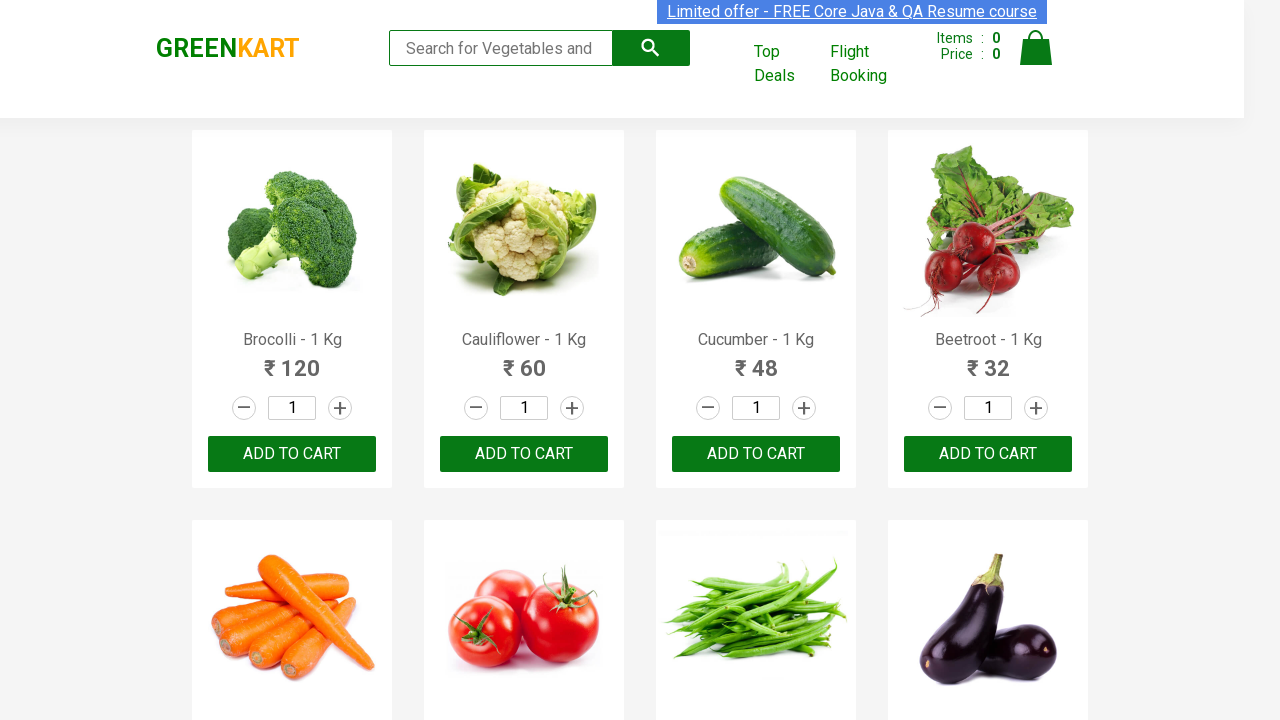